Tests e-commerce checkout flow by searching for products, adding them to cart, and applying a promo code

Starting URL: https://rahulshettyacademy.com/seleniumPractise/#/

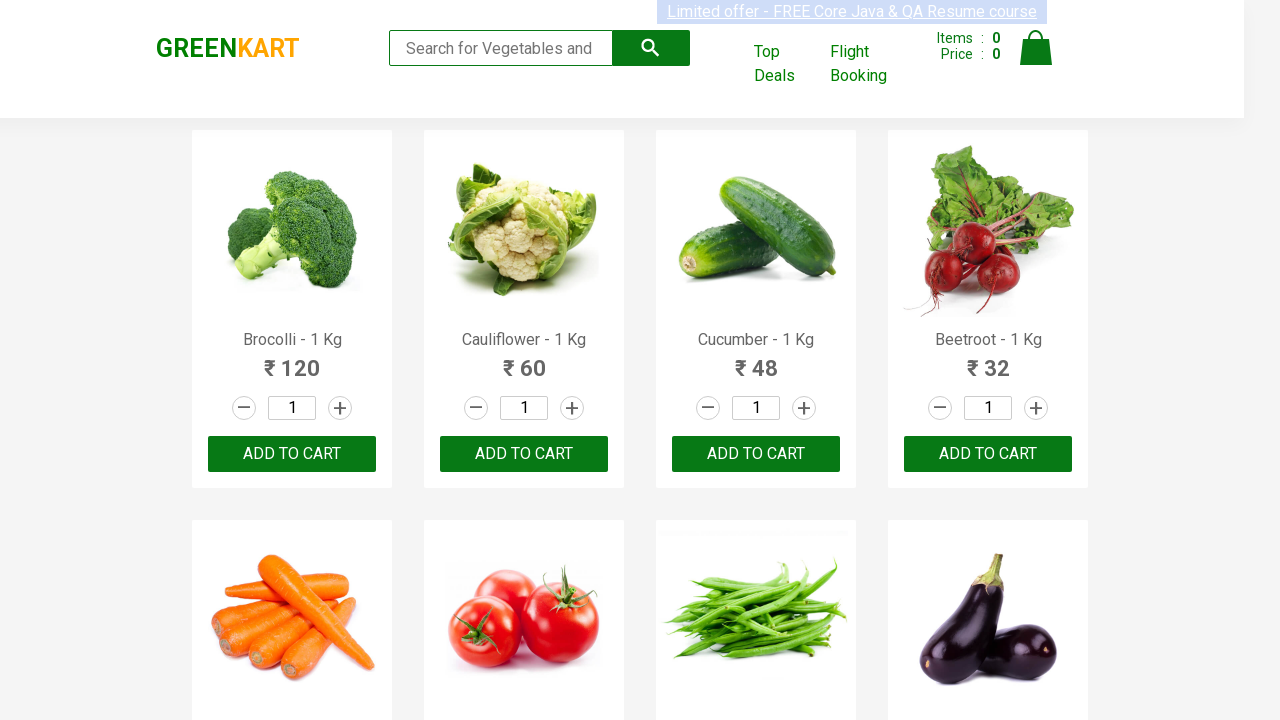

Filled search field with 'ber' to find products on .search-keyword
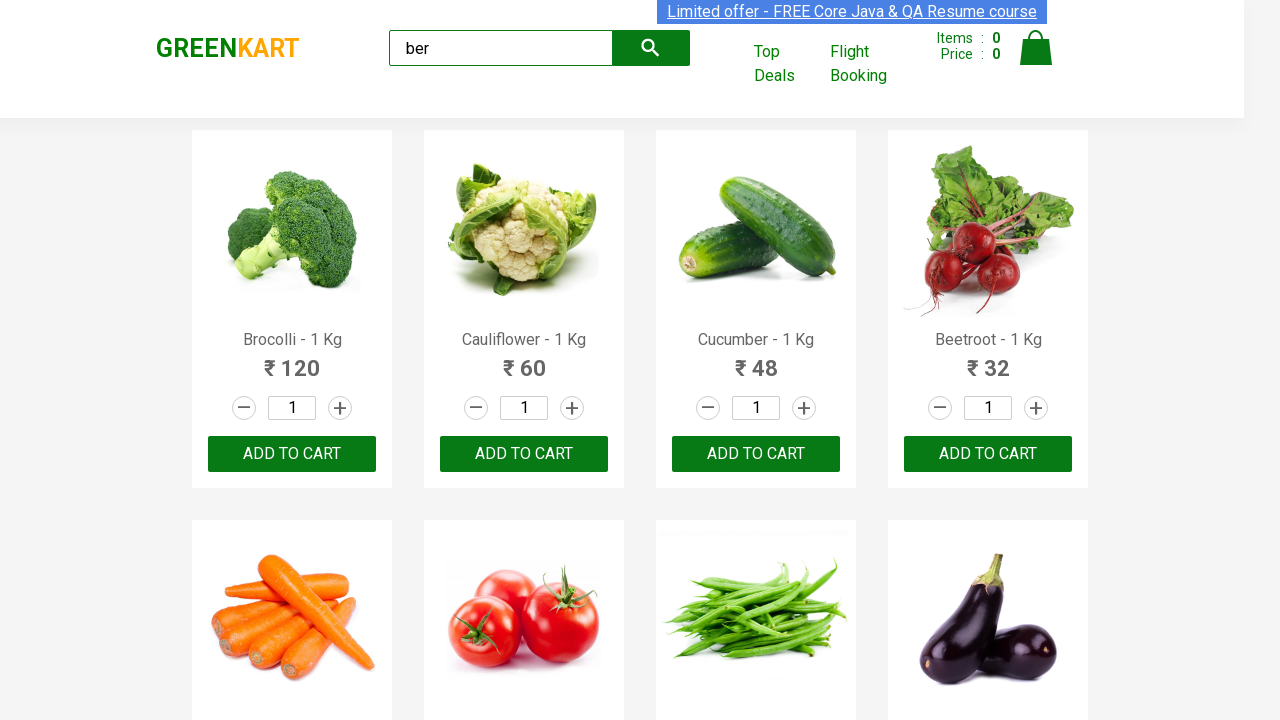

Waited 2 seconds for search results to load
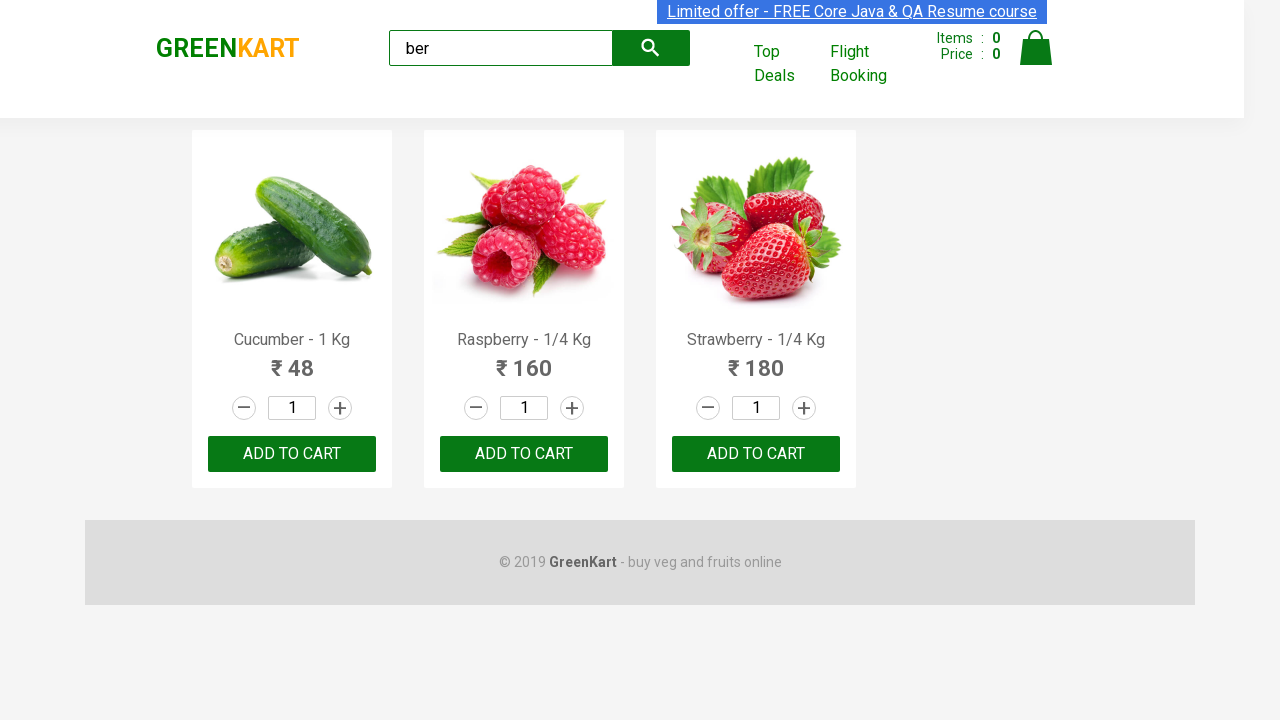

Located 3 product(s) matching the search
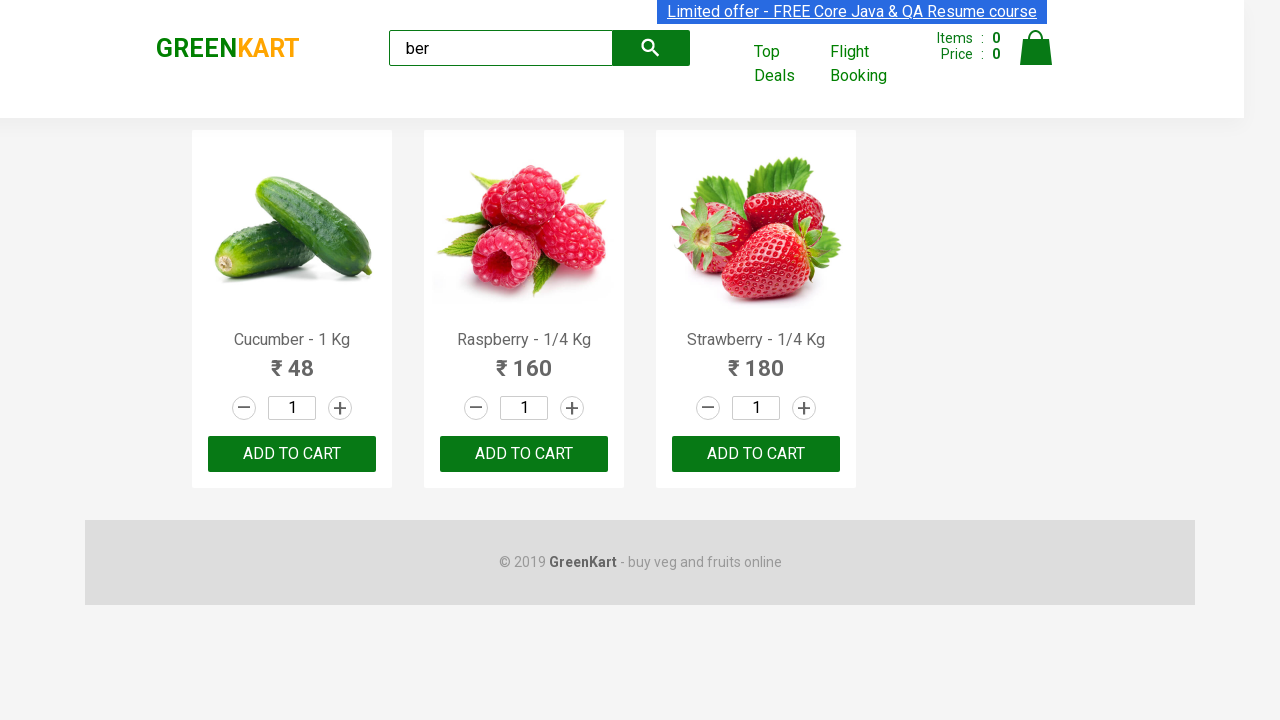

Added a product to cart at (292, 454) on div[class='product'] button >> nth=0
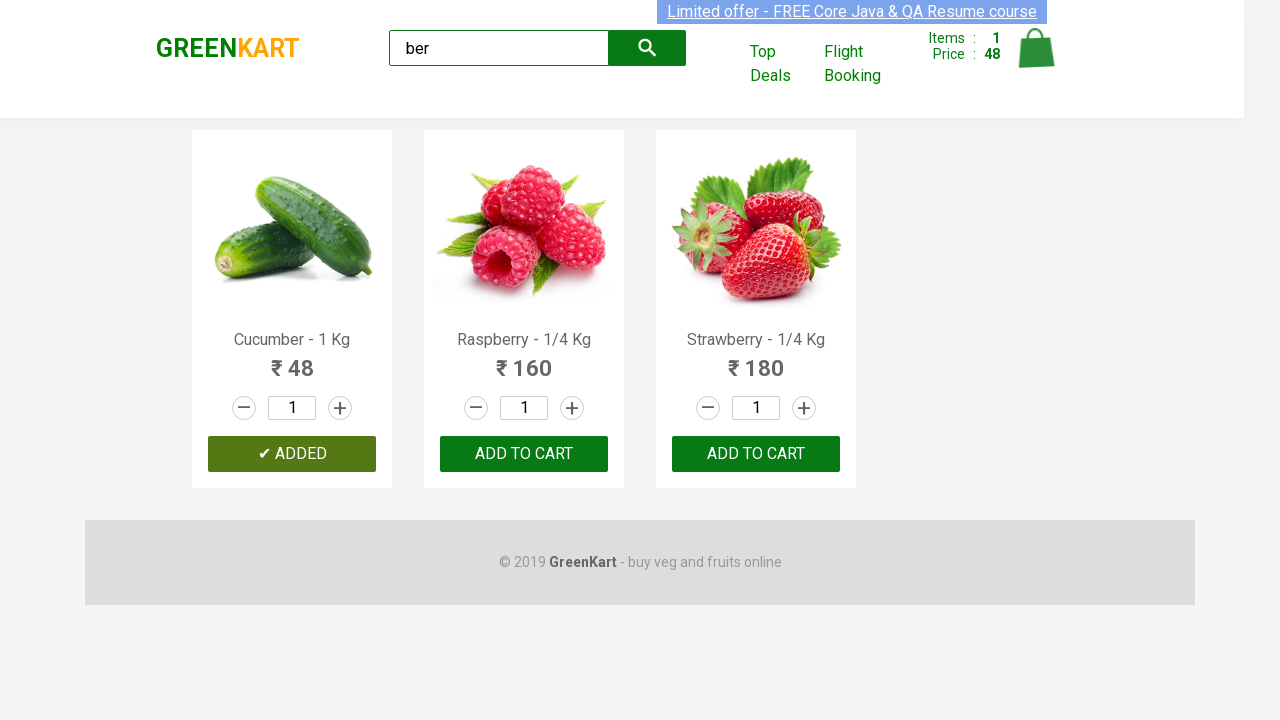

Added a product to cart at (524, 454) on div[class='product'] button >> nth=1
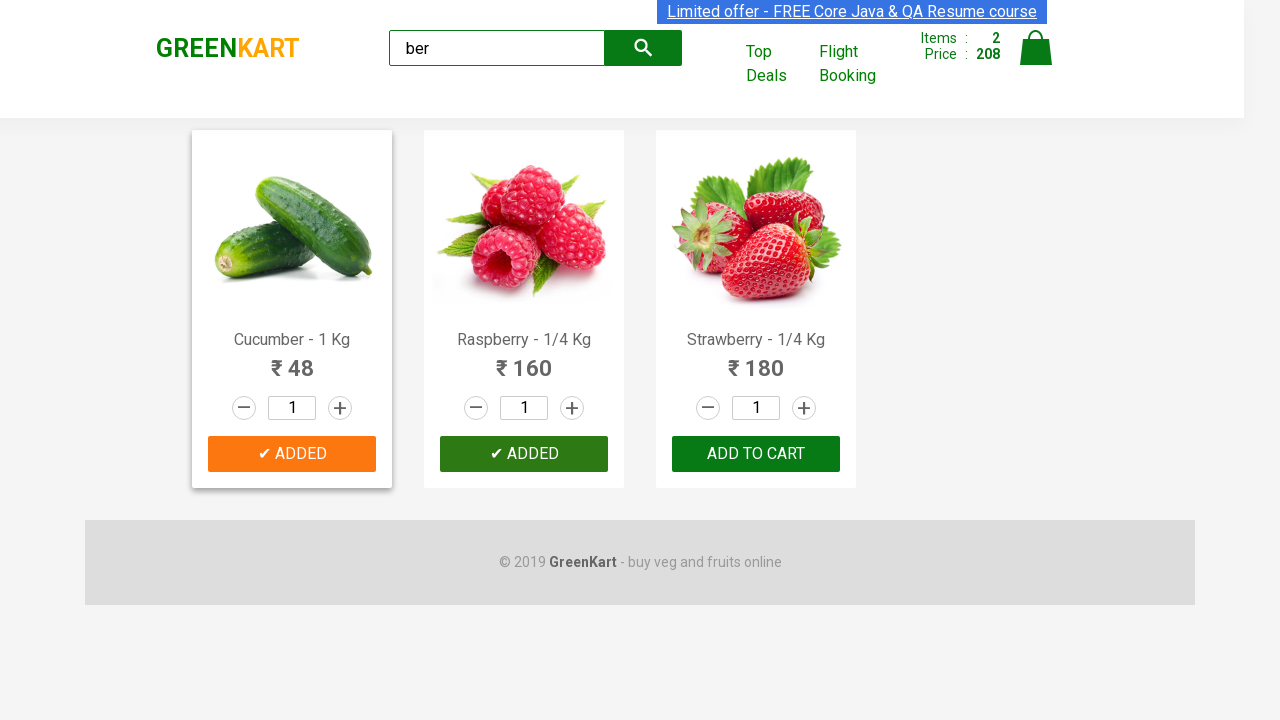

Added a product to cart at (756, 454) on div[class='product'] button >> nth=2
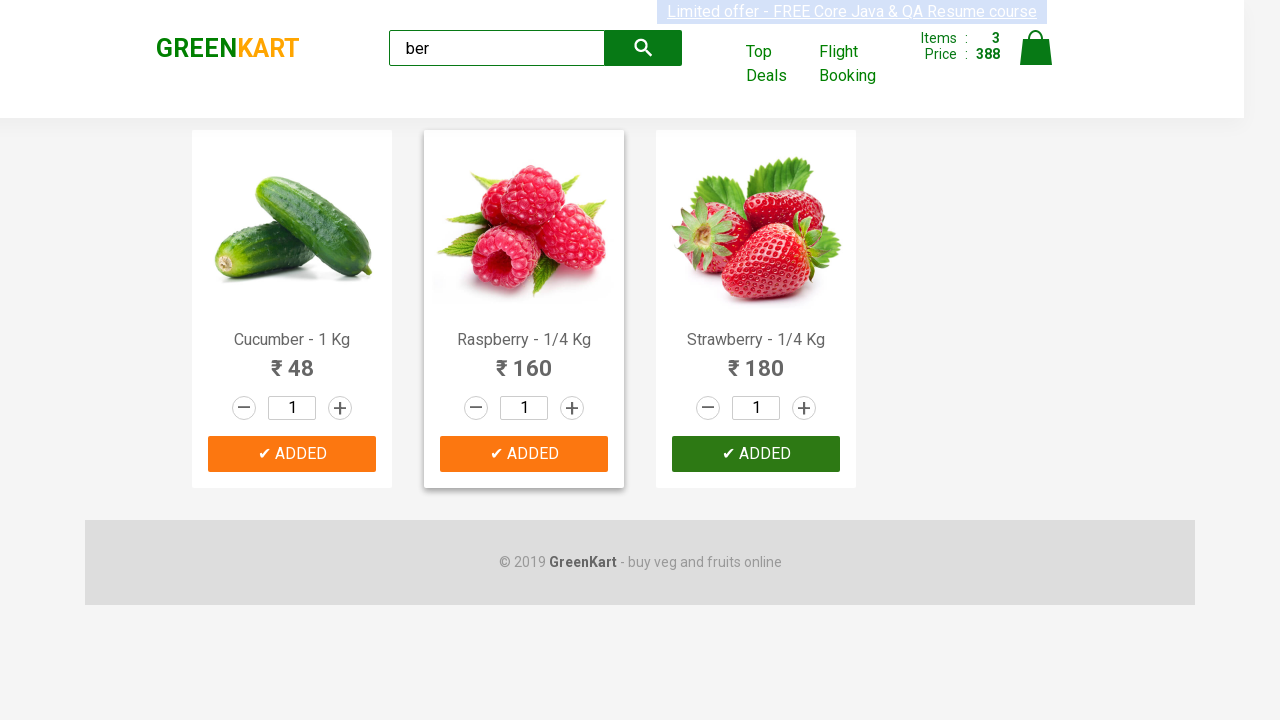

Clicked on cart icon to open cart at (1036, 48) on img[alt='Cart']
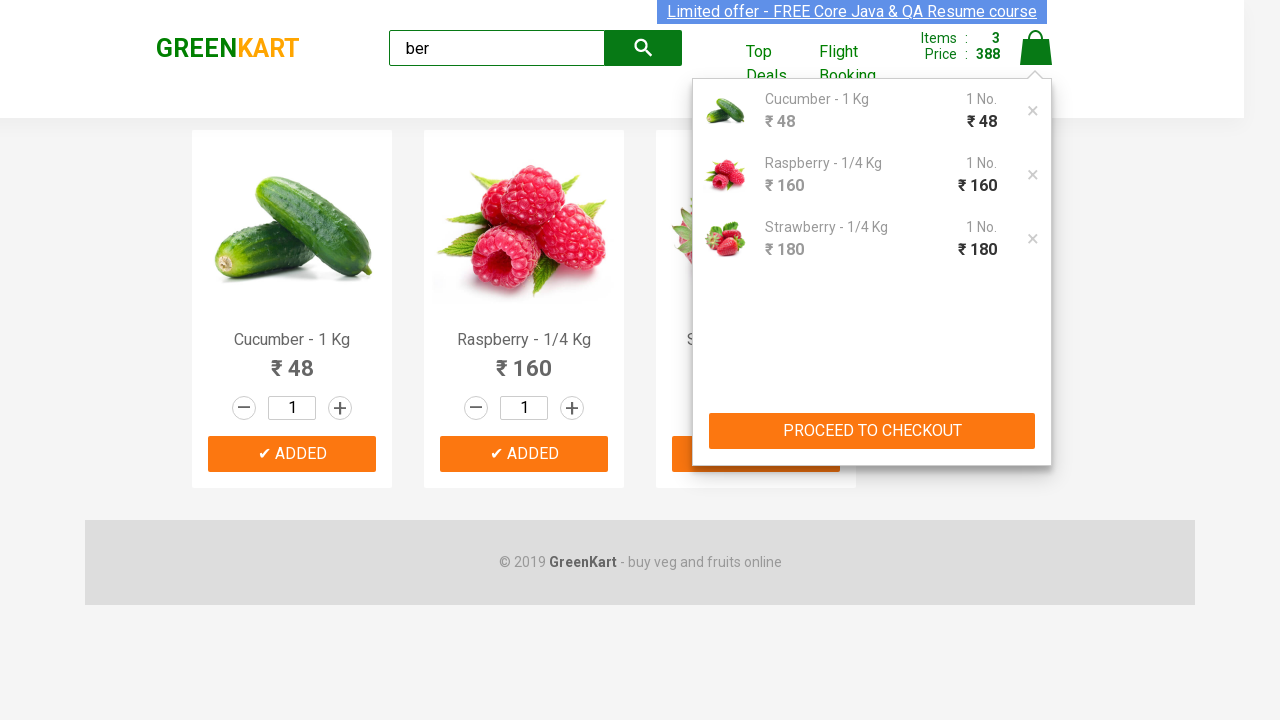

Clicked 'PROCEED TO CHECKOUT' button at (872, 431) on button:has-text('PROCEED TO CHECKOUT')
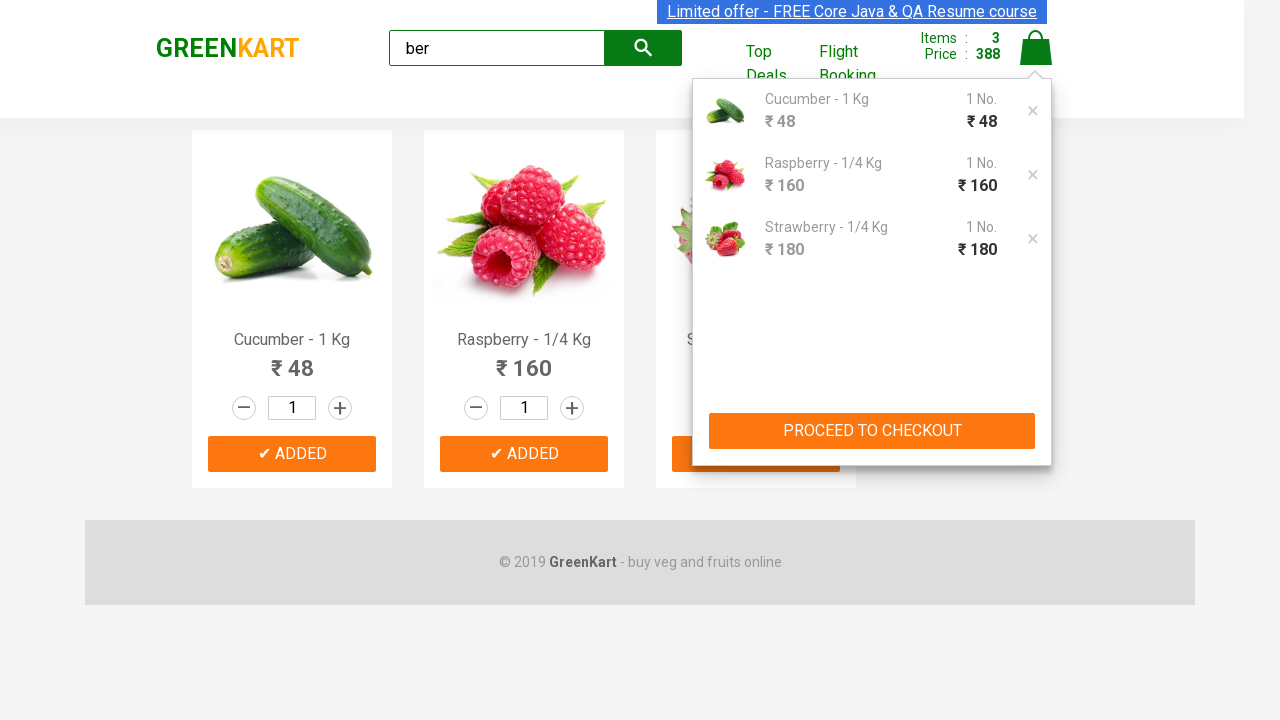

Filled promo code field with 'rahulshettyacademy' on .promoCode
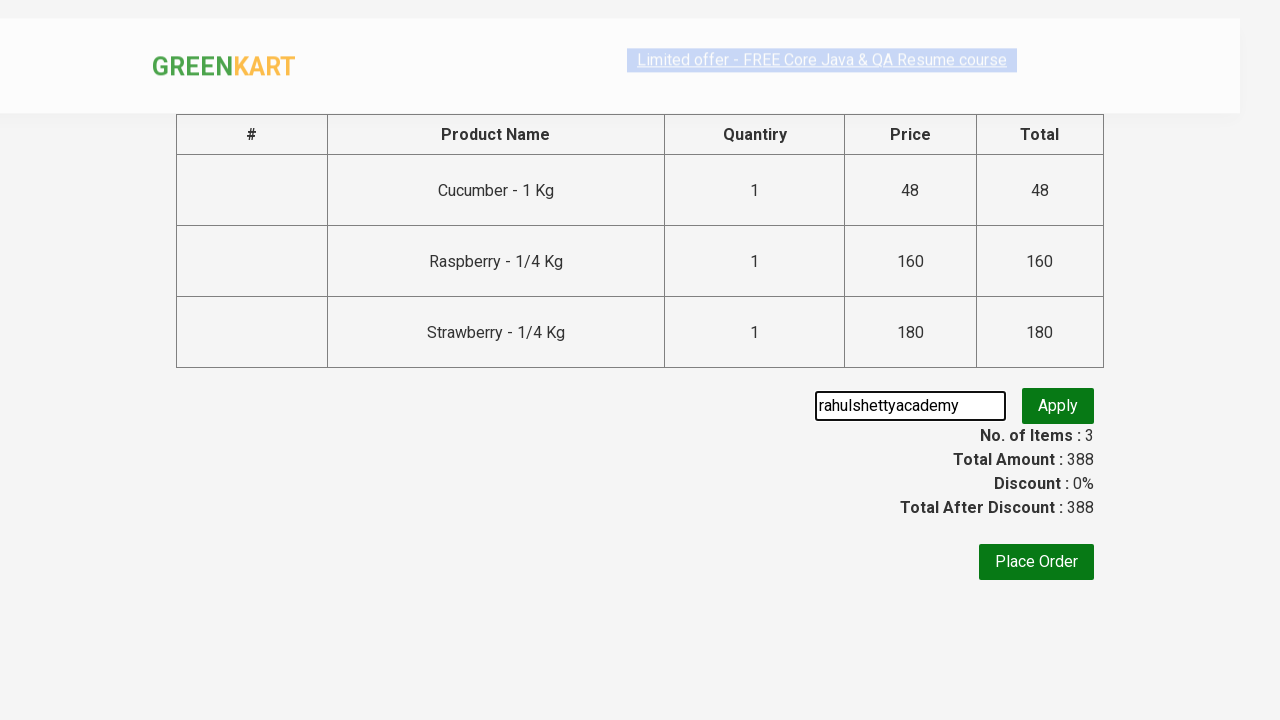

Clicked promo code apply button at (1058, 406) on .promoBtn
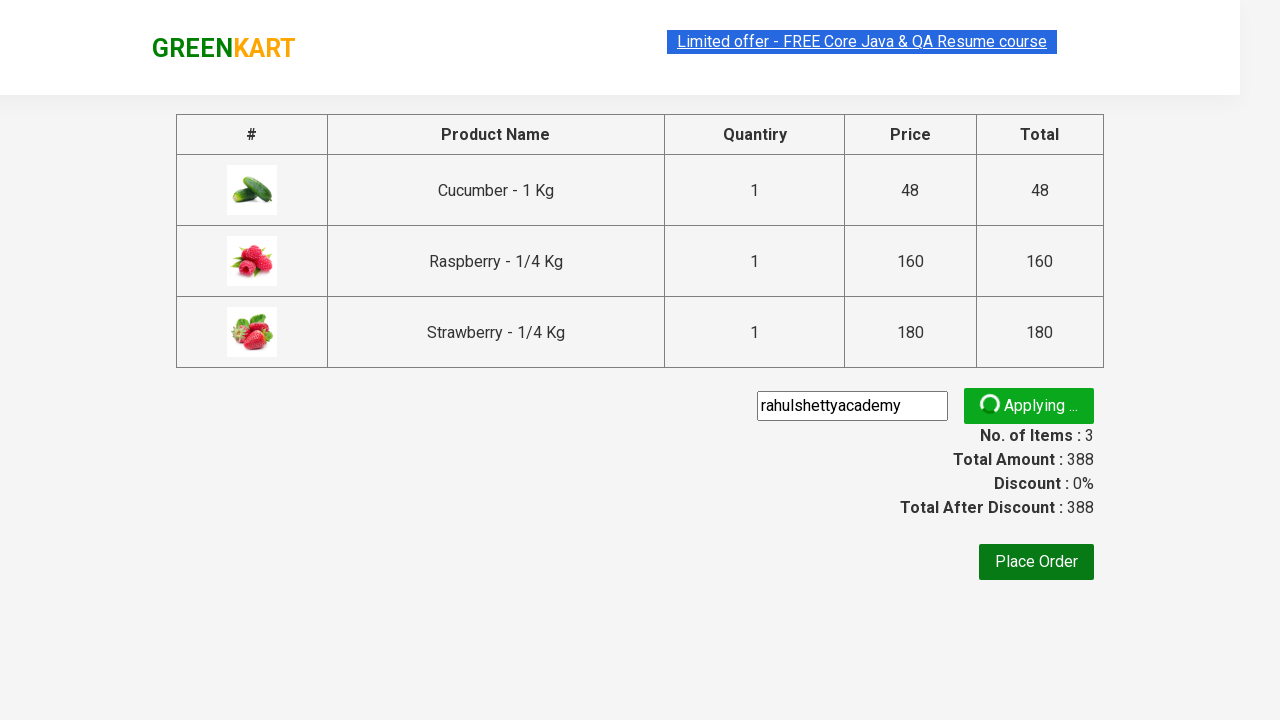

Promo code successfully applied - promo info element loaded
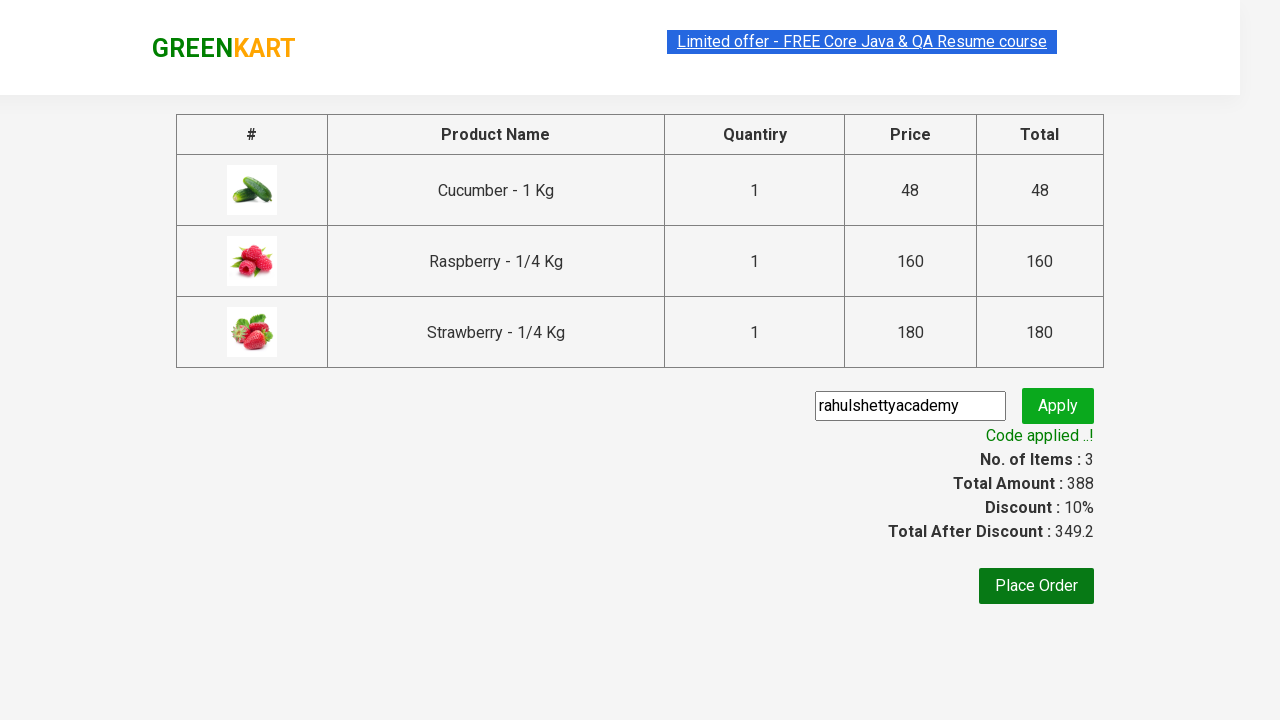

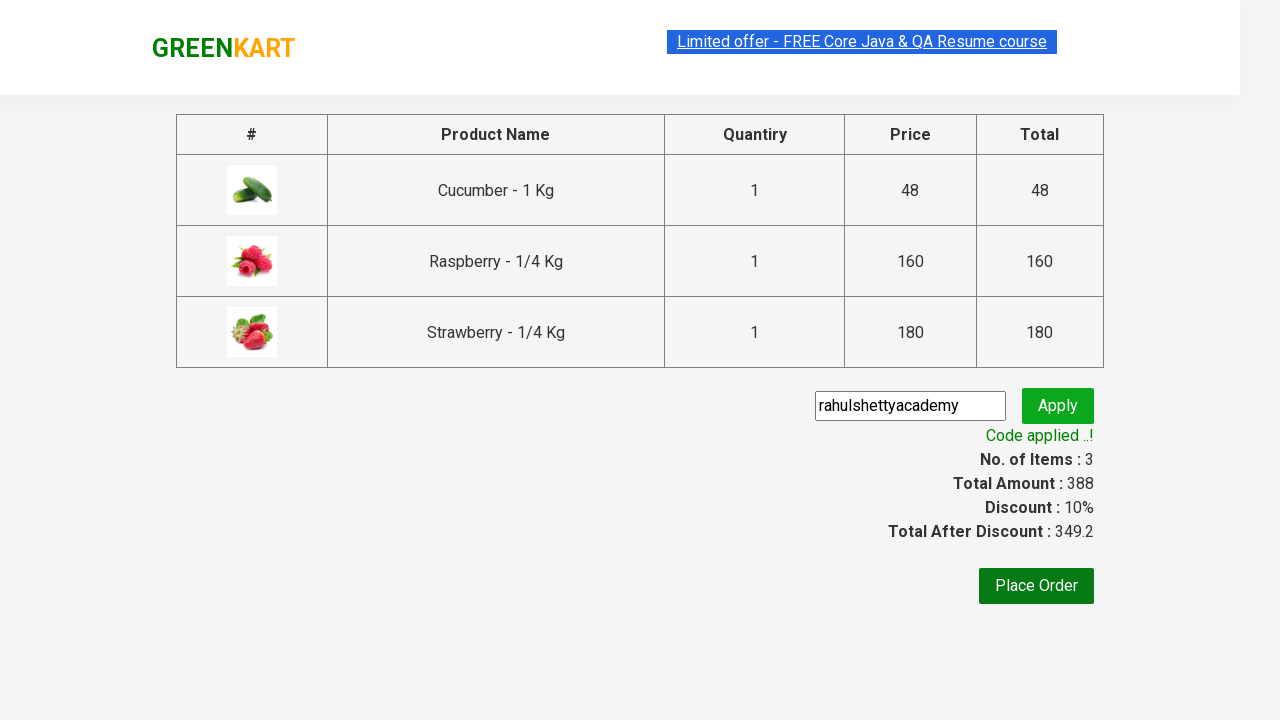